Tests dropdown functionality by selecting options using different methods (index, value, visible text) and verifying the selections on a demo dropdown page.

Starting URL: https://the-internet.herokuapp.com/dropdown

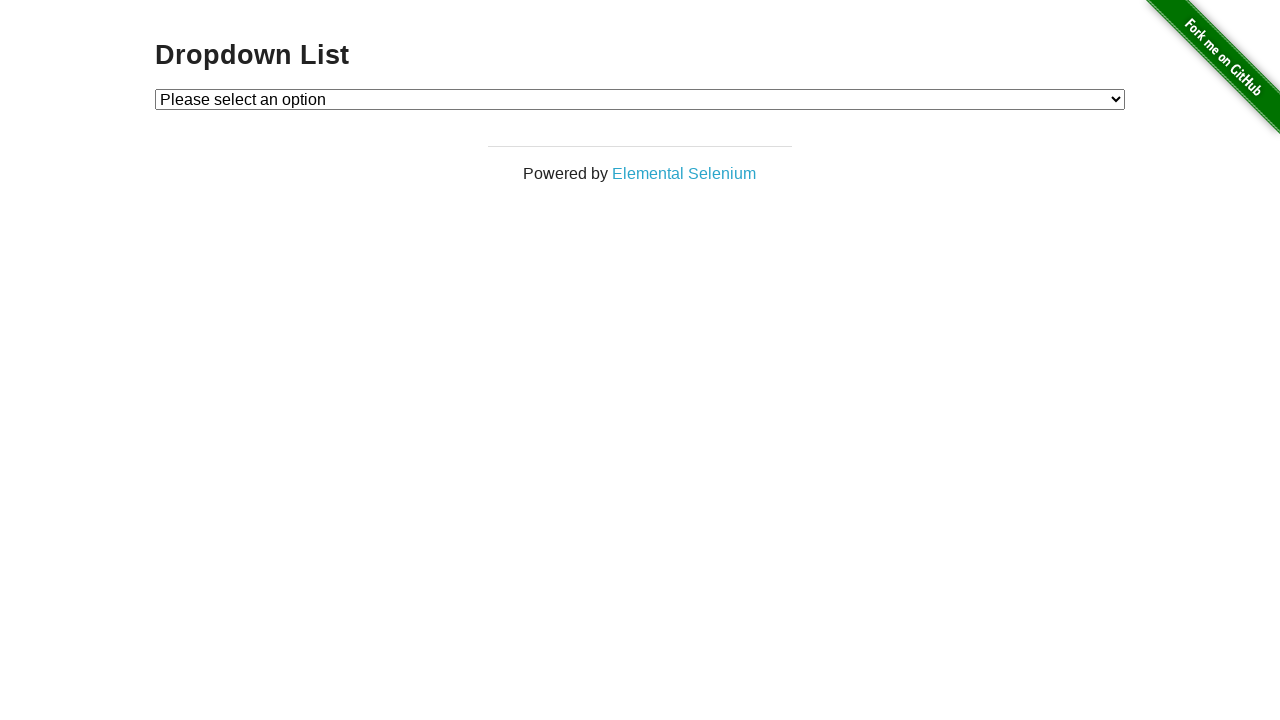

Located dropdown element
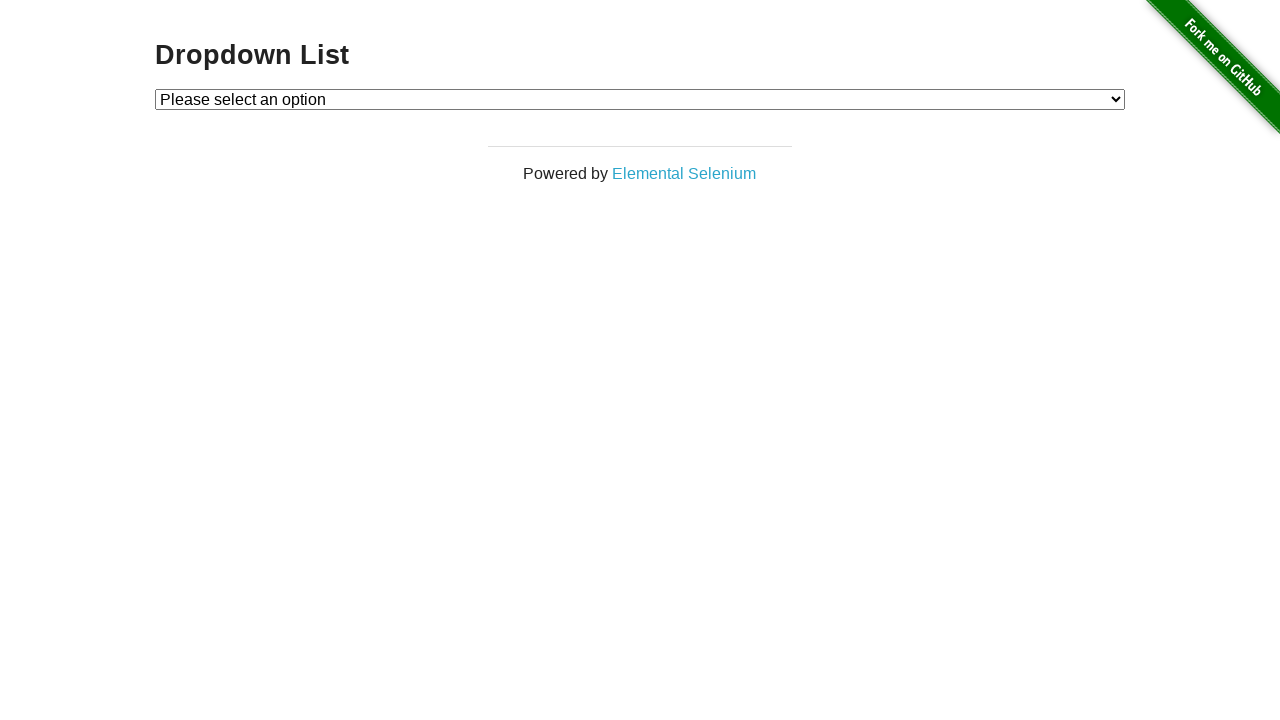

Selected Option 1 by index on #dropdown
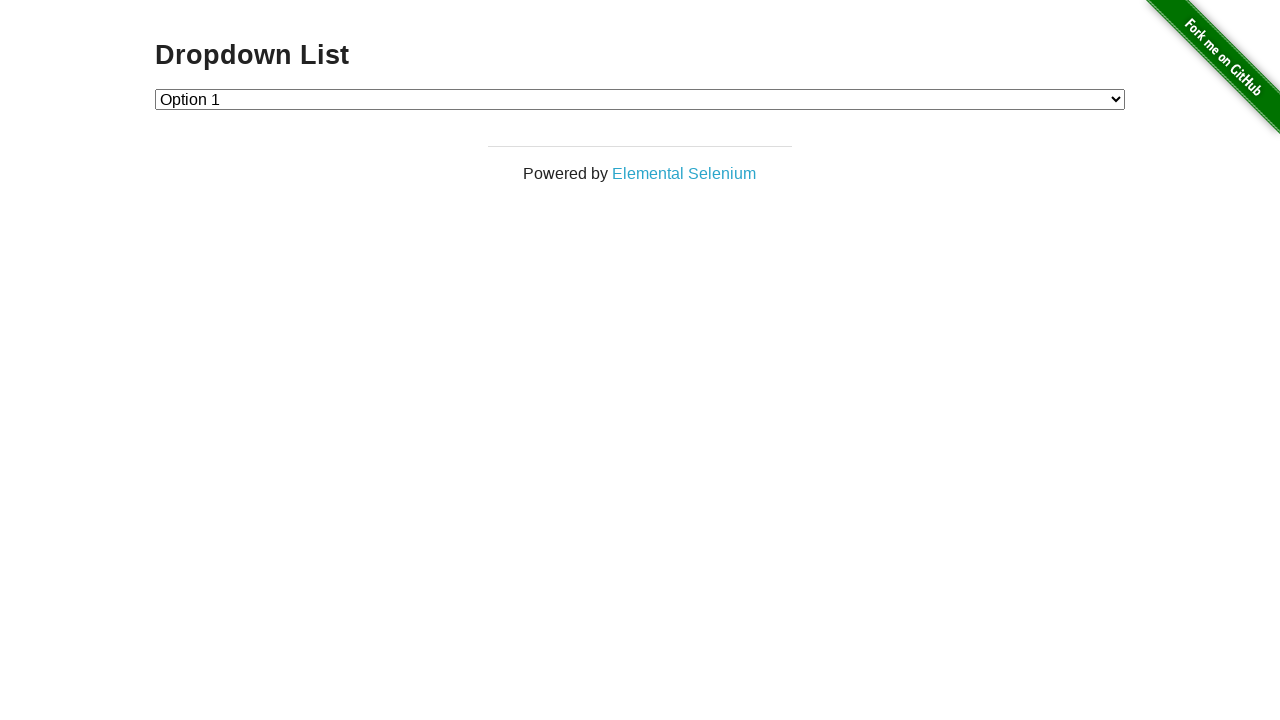

Selected Option 2 by value on #dropdown
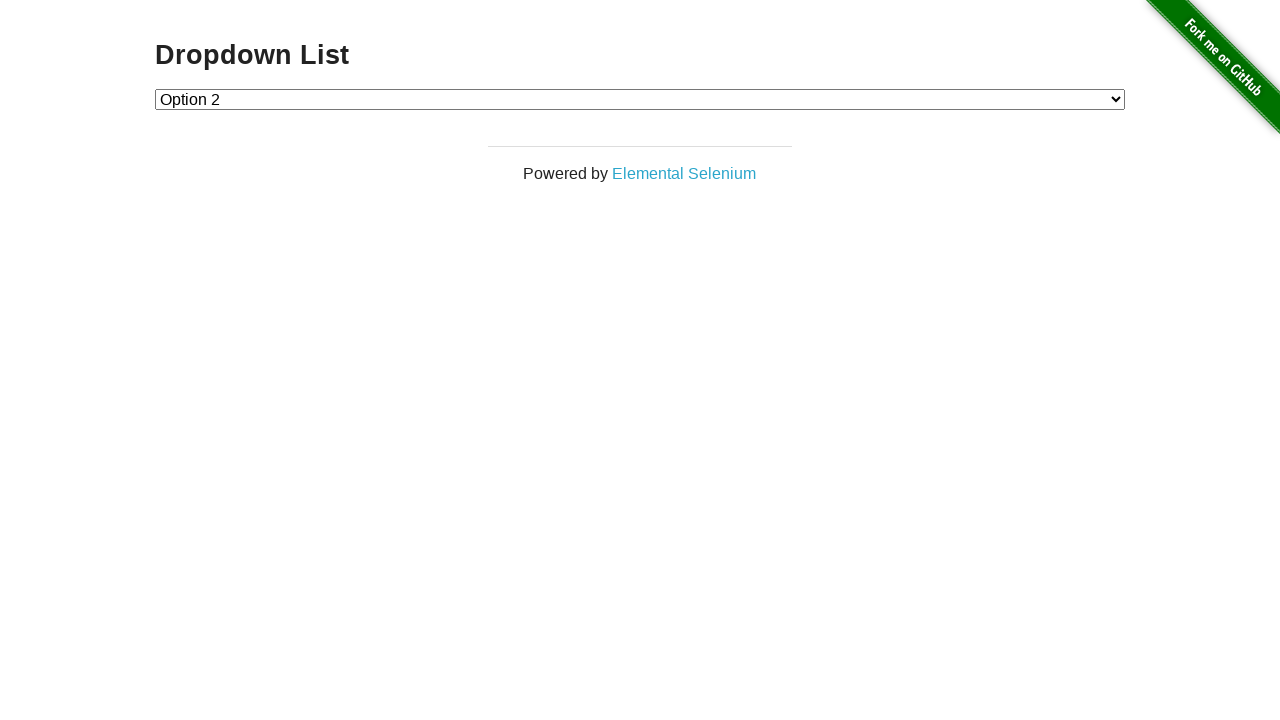

Selected Option 1 by visible text on #dropdown
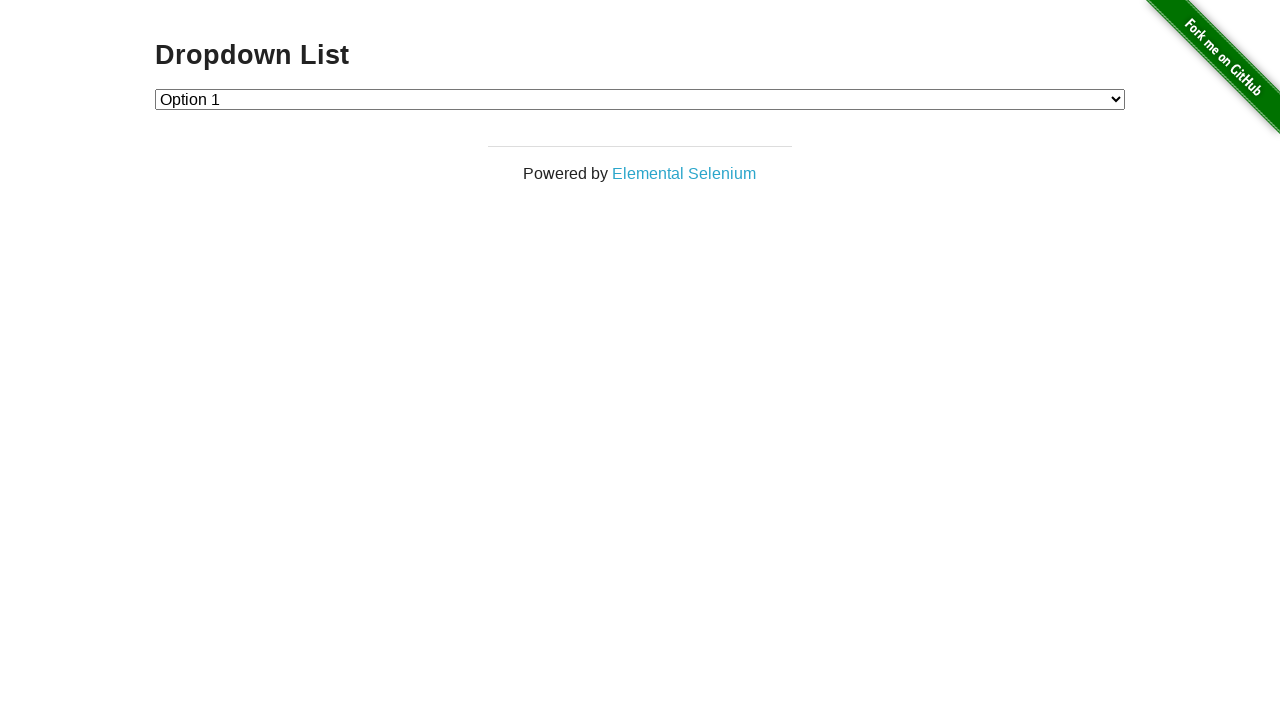

Waited 500ms for selection to be applied
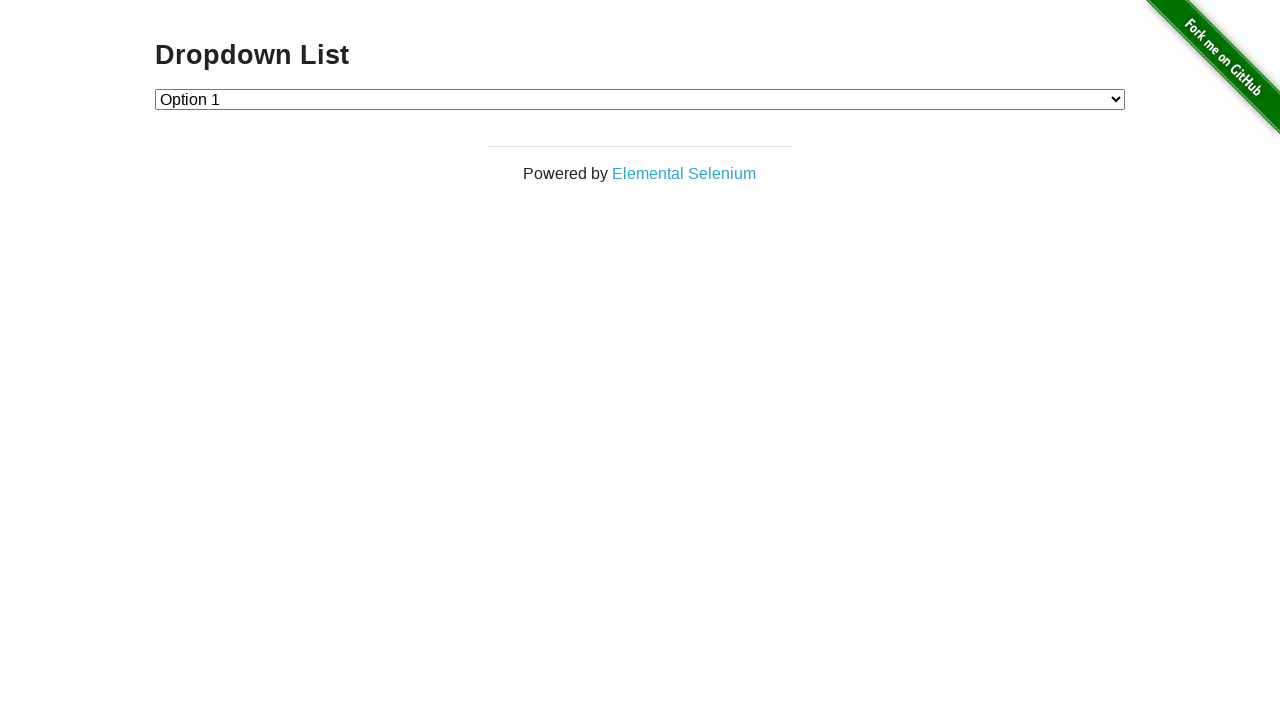

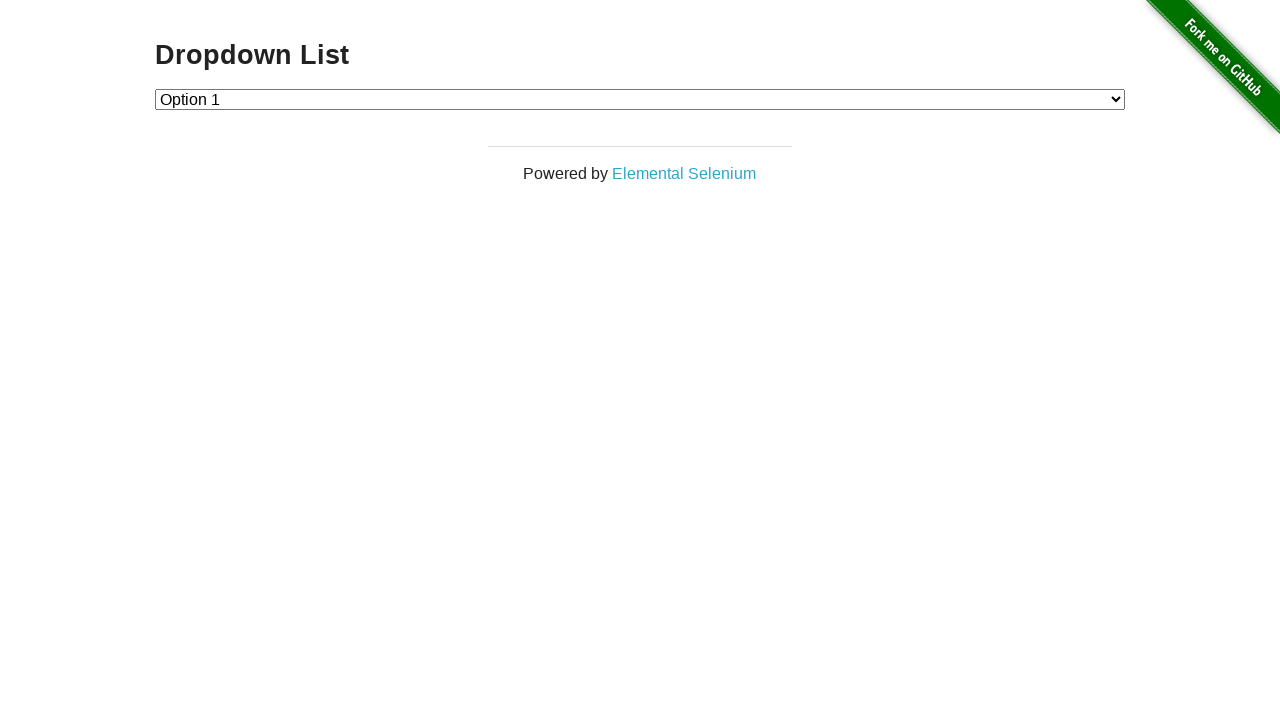